Tests radio button functionality by clicking on the "Hockey" radio button and verifying it becomes selected

Starting URL: https://practice.cydeo.com/radio_buttons

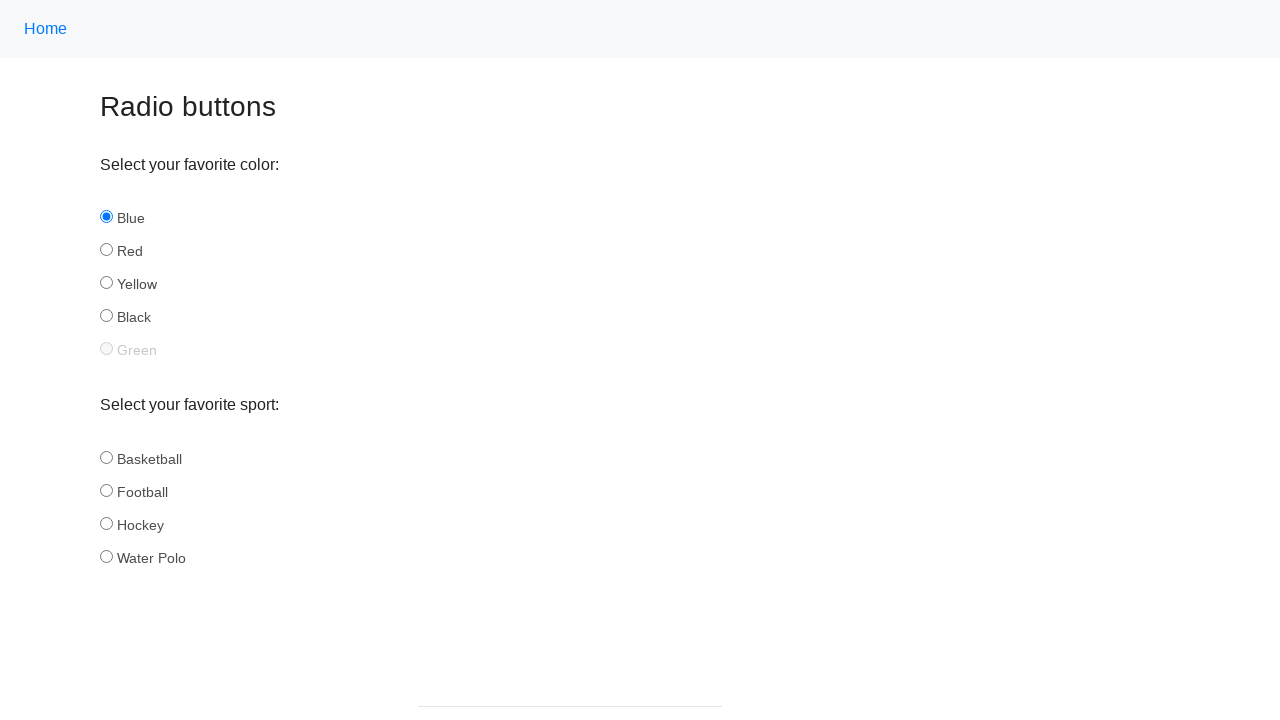

Clicked on the Hockey radio button at (106, 523) on input#hockey
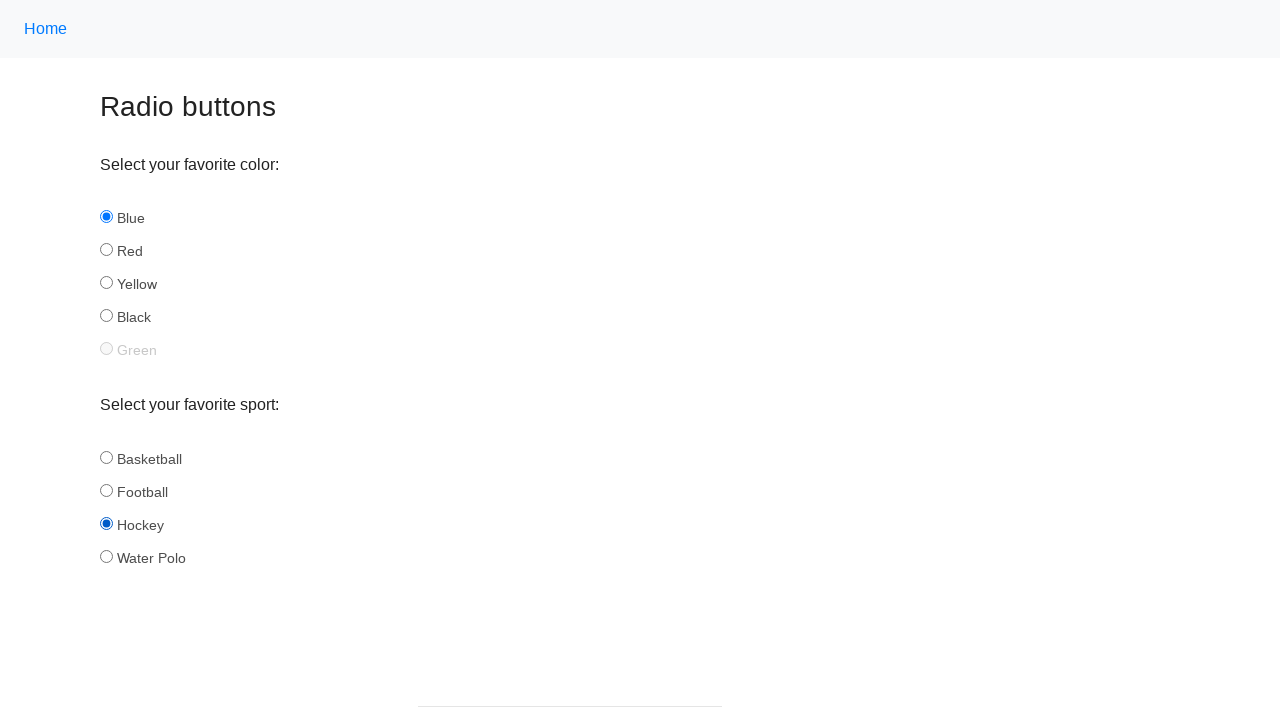

Located the Hockey radio button element
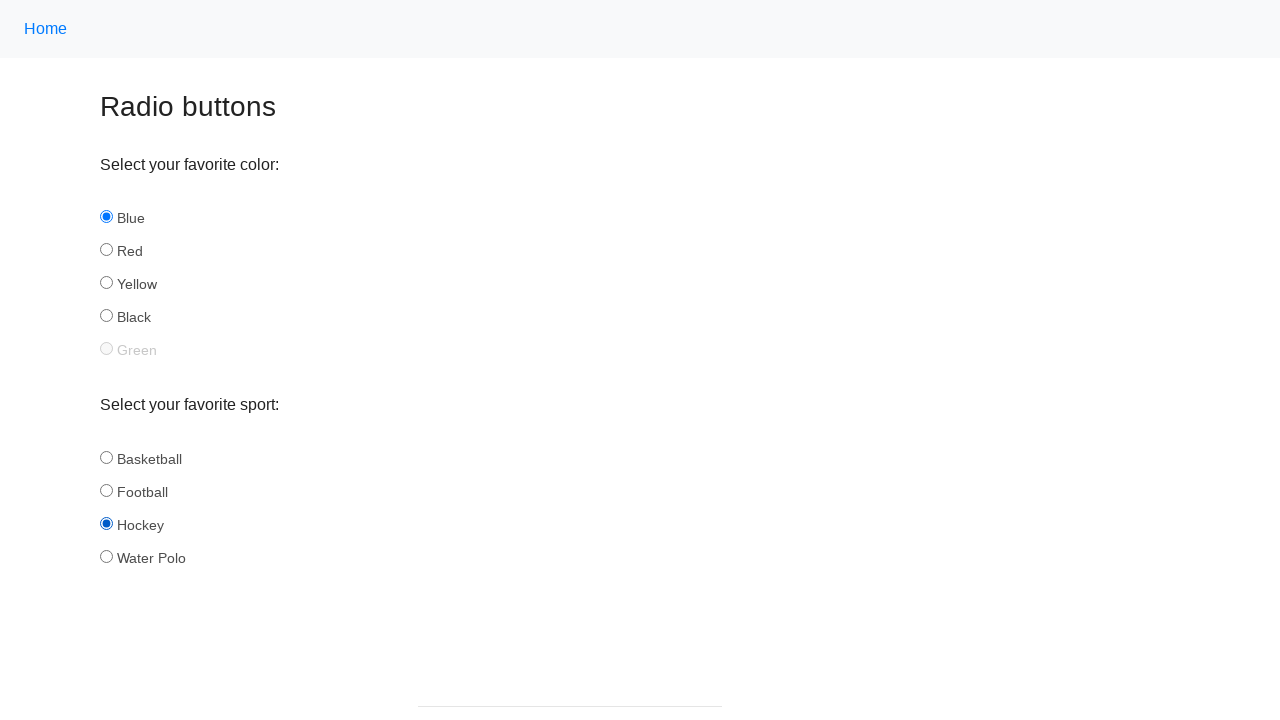

Verified that the Hockey radio button is selected
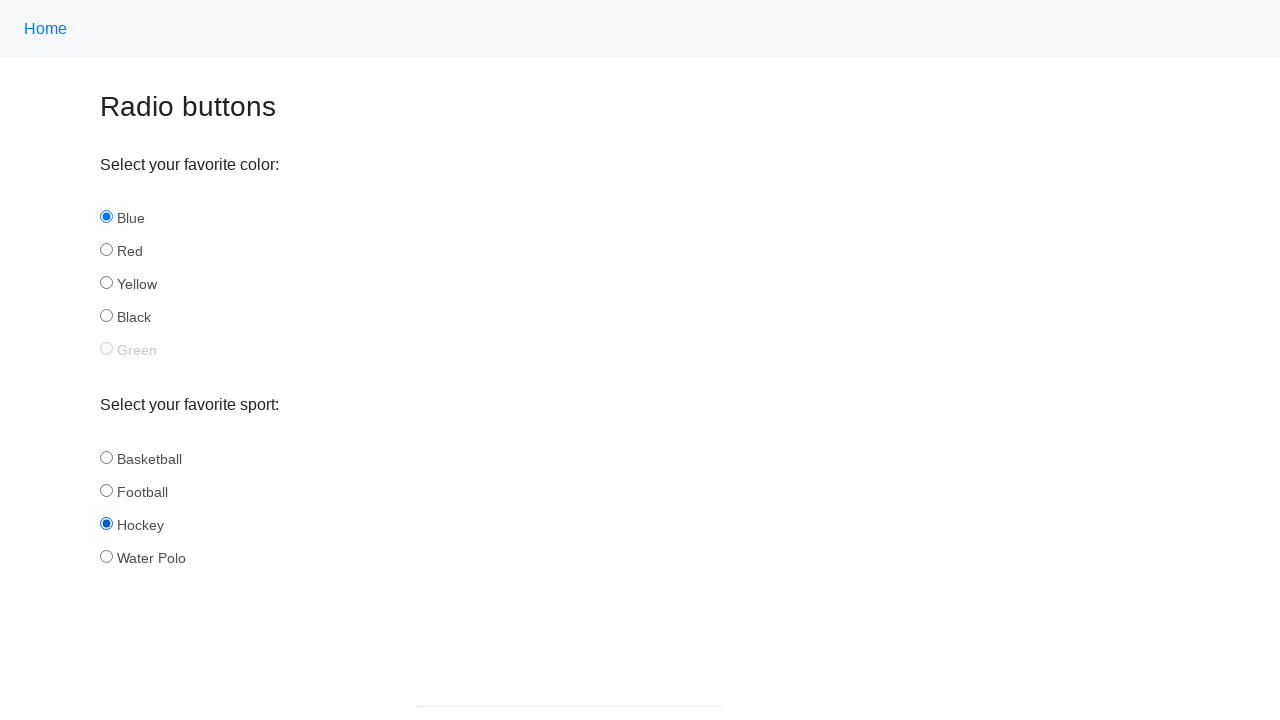

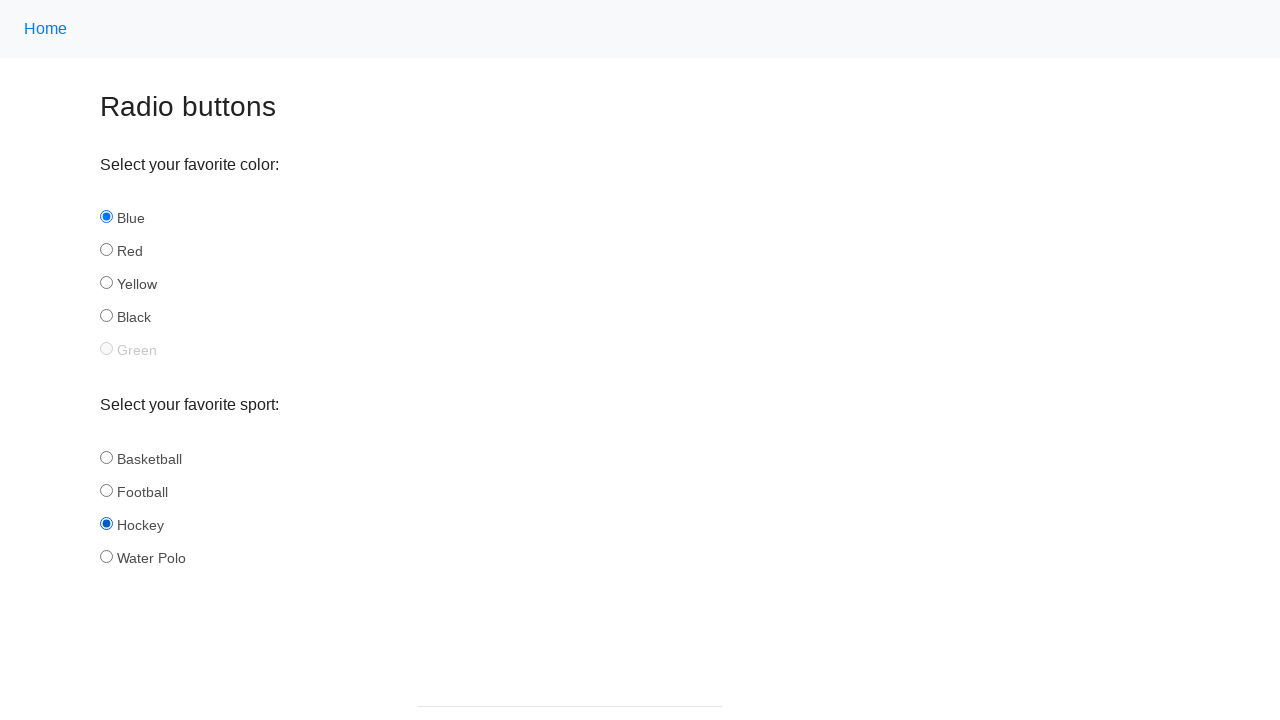